Tests email validation by entering an invalid email format and verifying error message

Starting URL: https://library1.cydeo.com

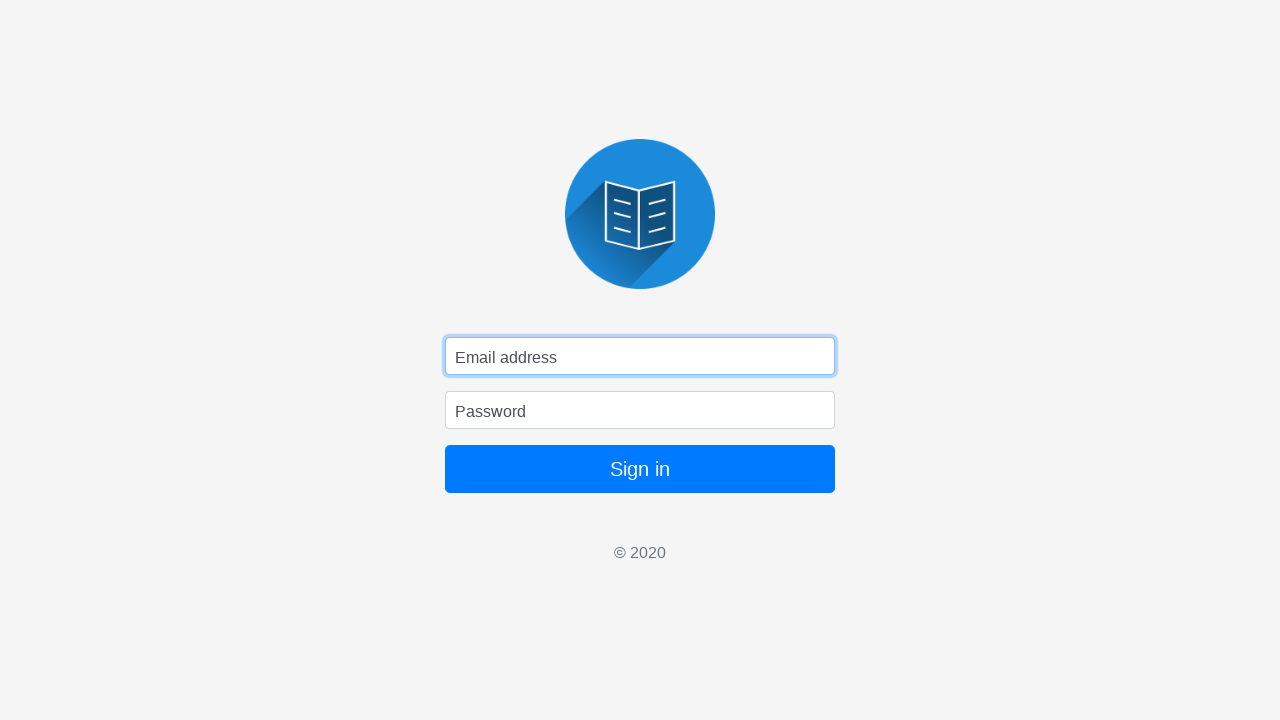

Filled email field with invalid format 'abc.com' on #inputEmail
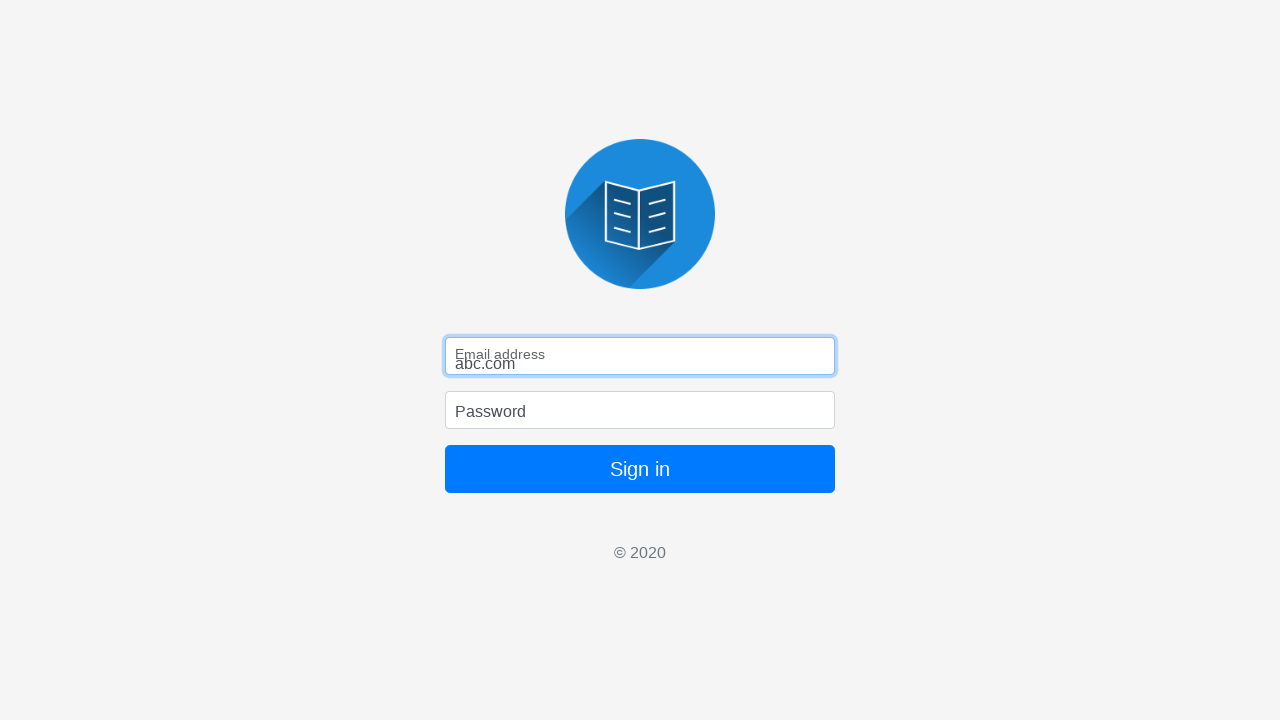

Pressed Tab key to trigger email validation on #inputEmail
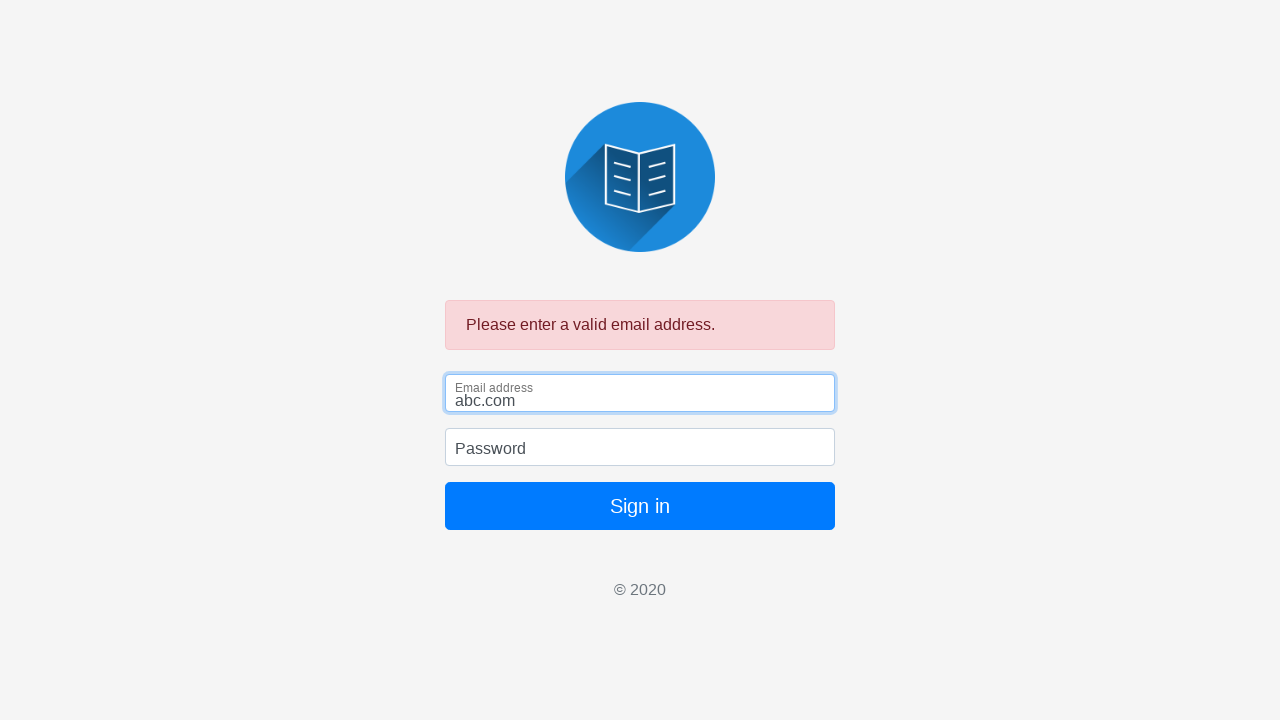

Email validation error message appeared: 'Please enter a valid email address'
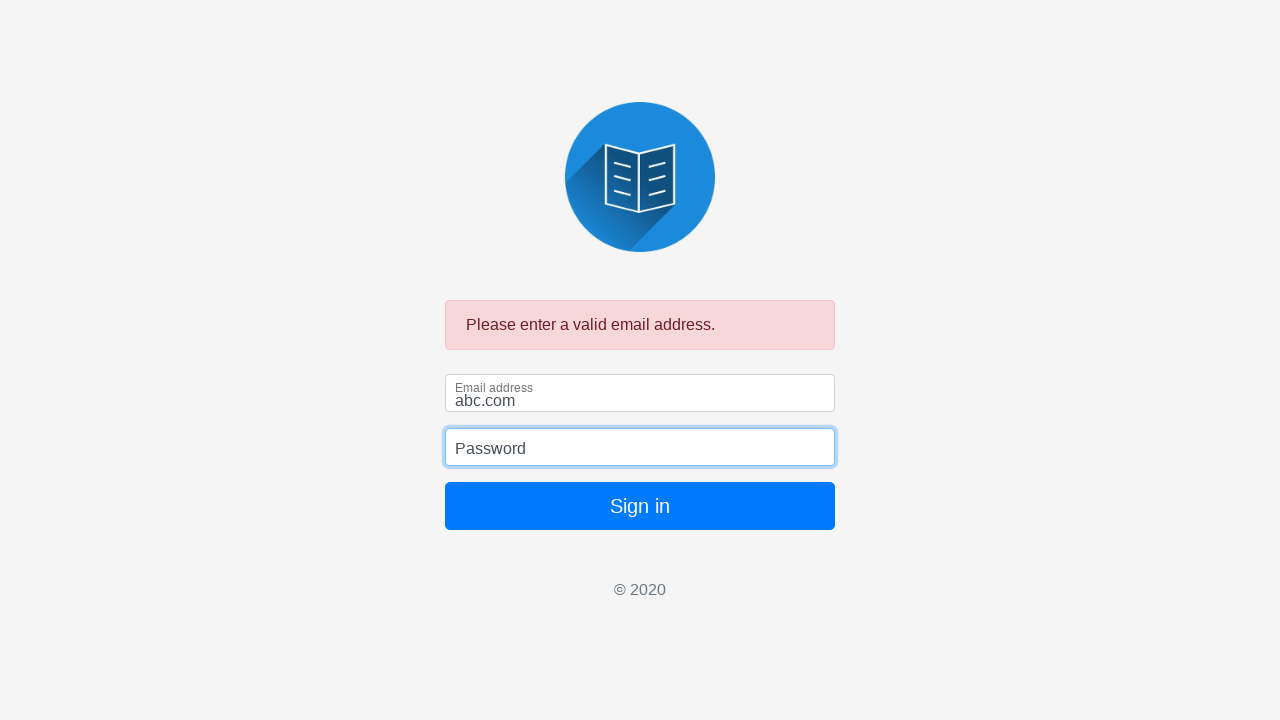

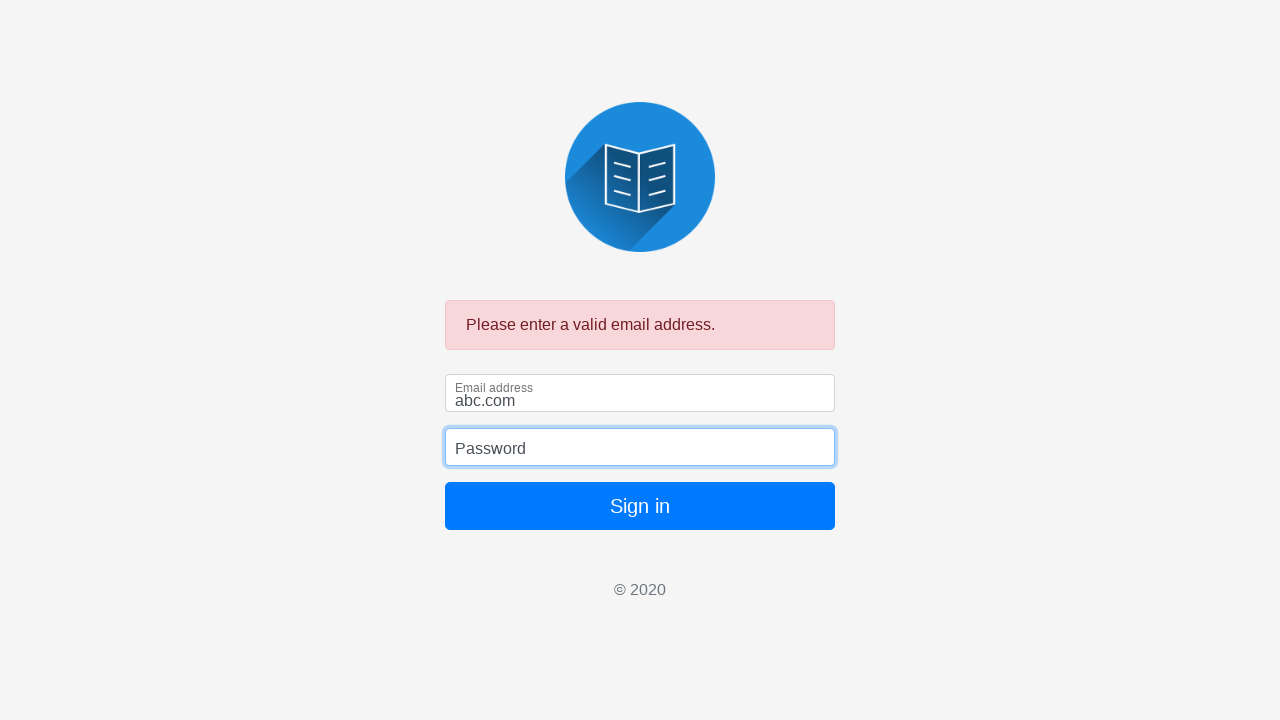